Tests form filling and locator strategies on a practice website by filling username/password fields, clicking sign in to trigger an error, then navigating to the forgot password flow and filling out the reset password form with name, email, and phone number.

Starting URL: https://rahulshettyacademy.com/locatorspractice/

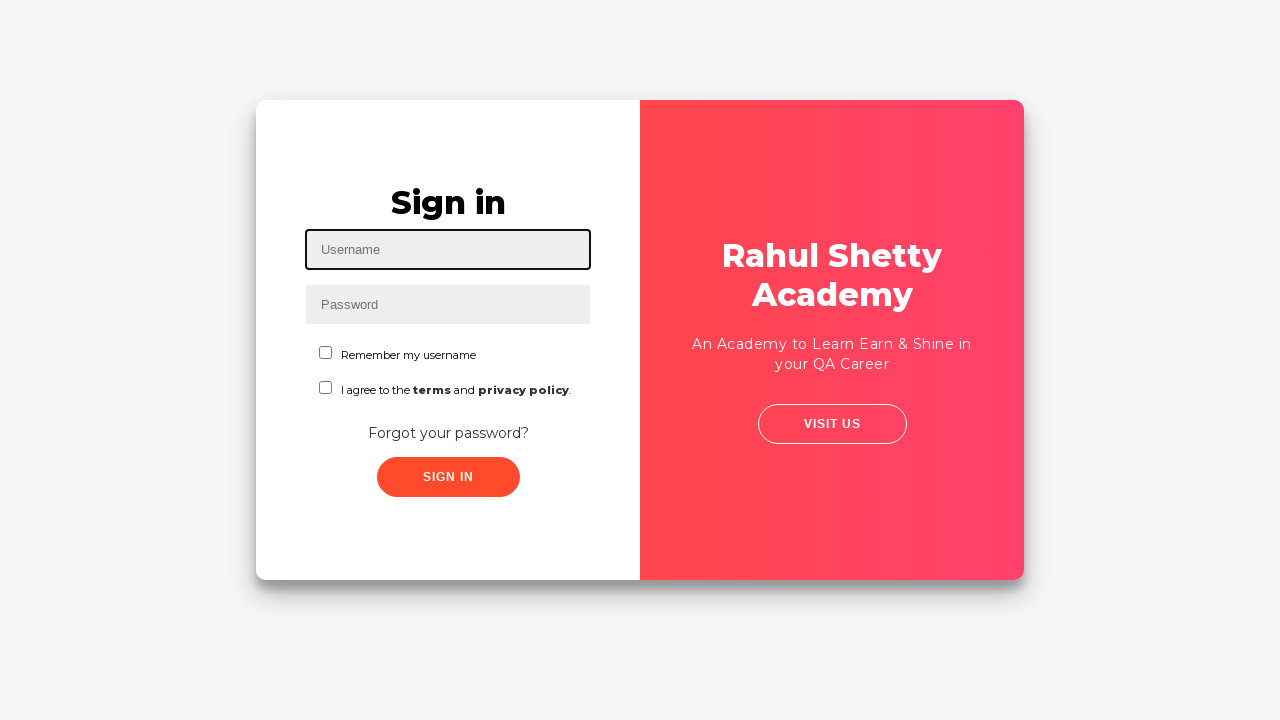

Filled username field with 'EricRicketts' on #inputUsername
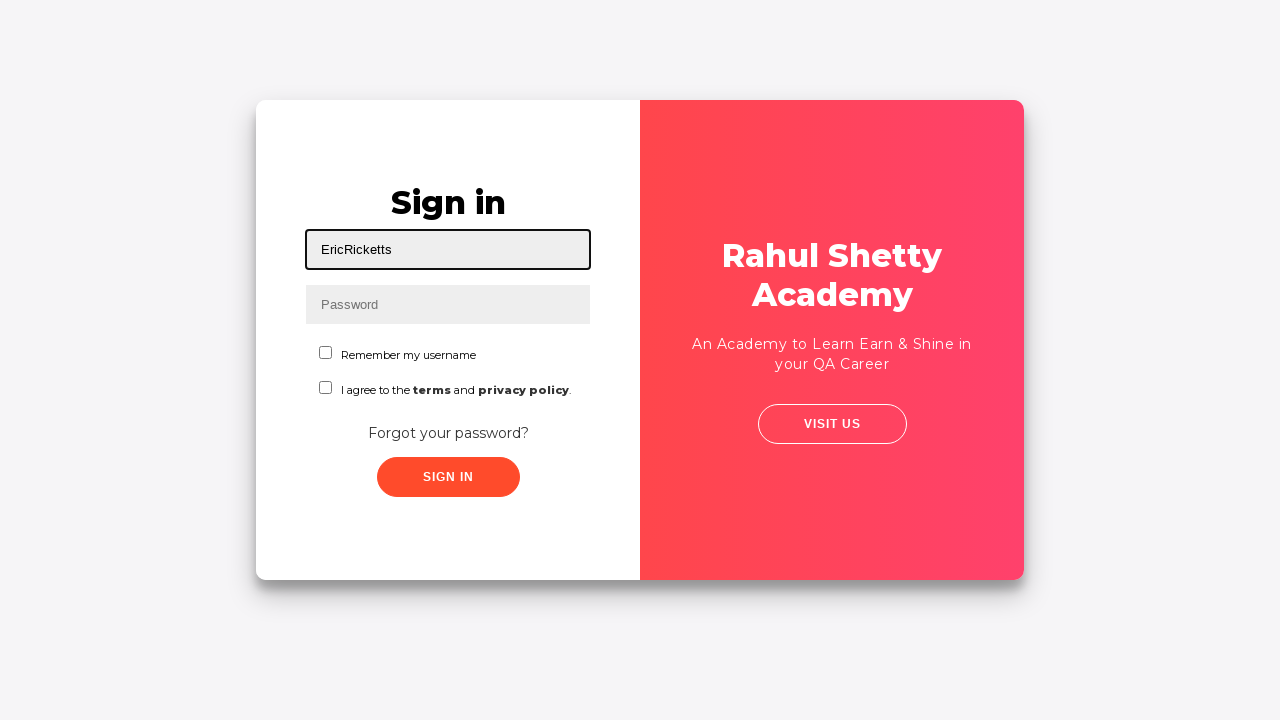

Filled password field with 'foo123bar@#$' on input[name='inputPassword']
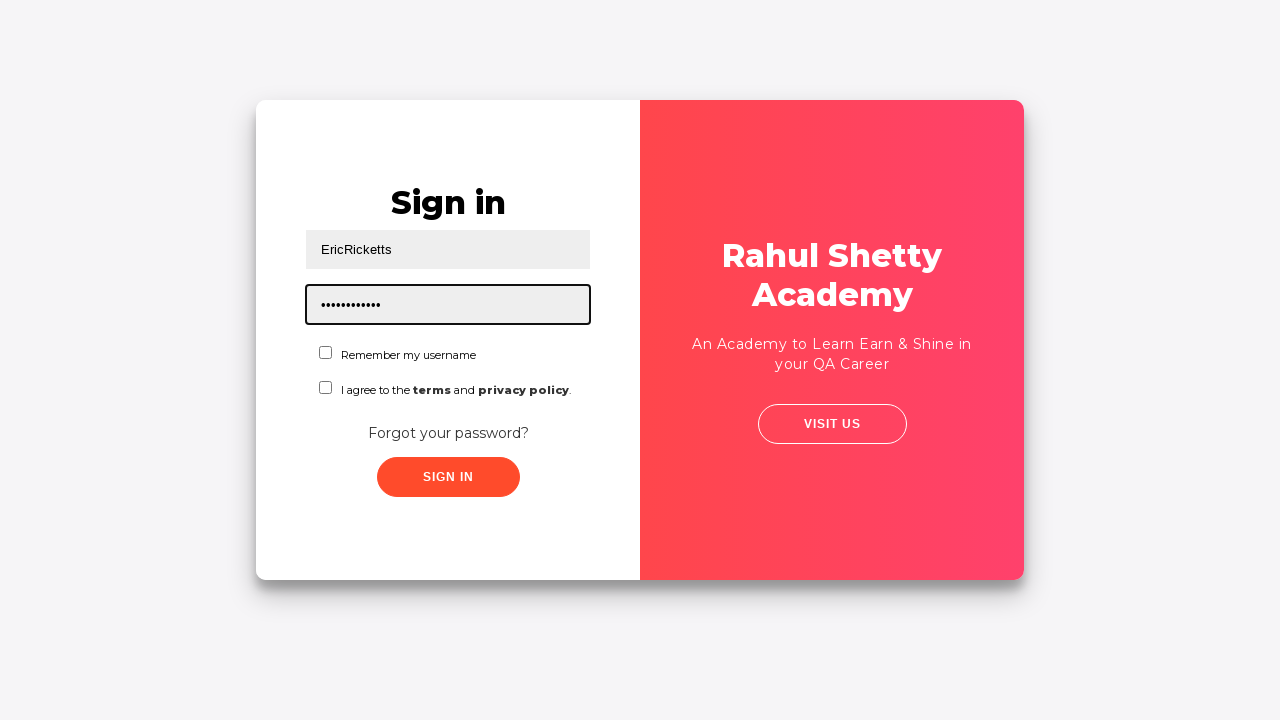

Clicked sign in button at (448, 477) on button.submit.signInBtn
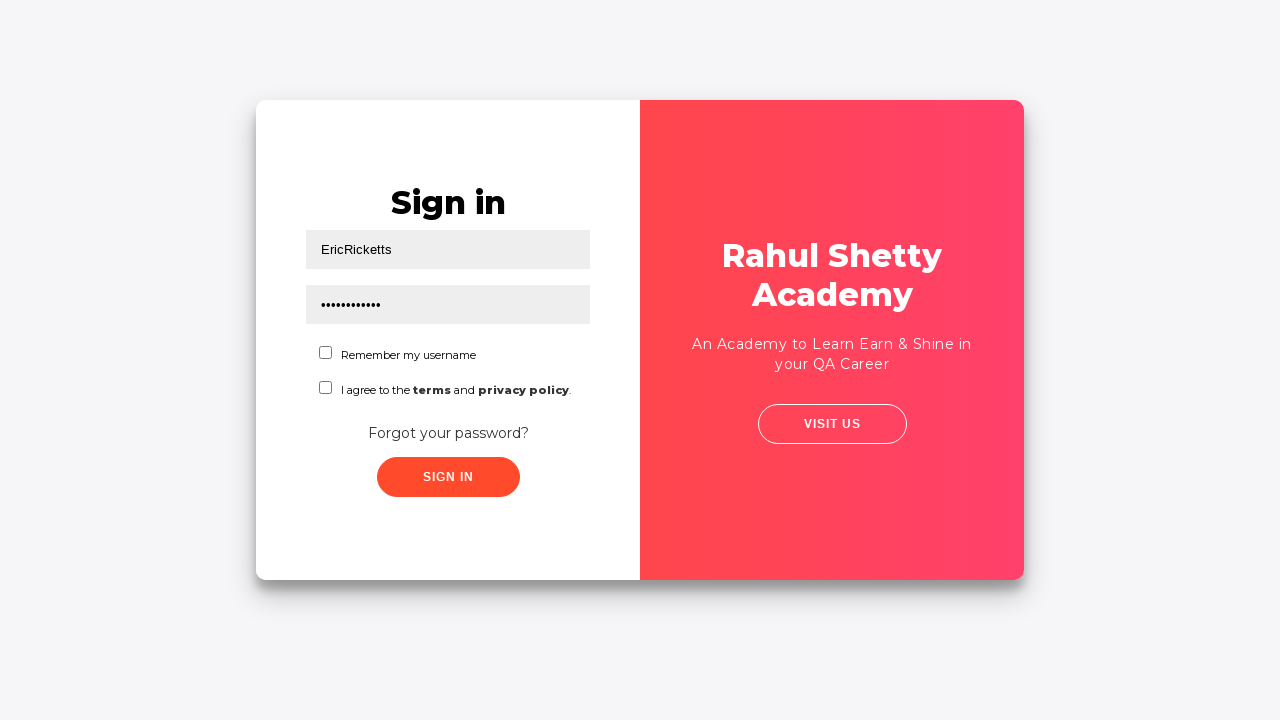

Error message appeared on page
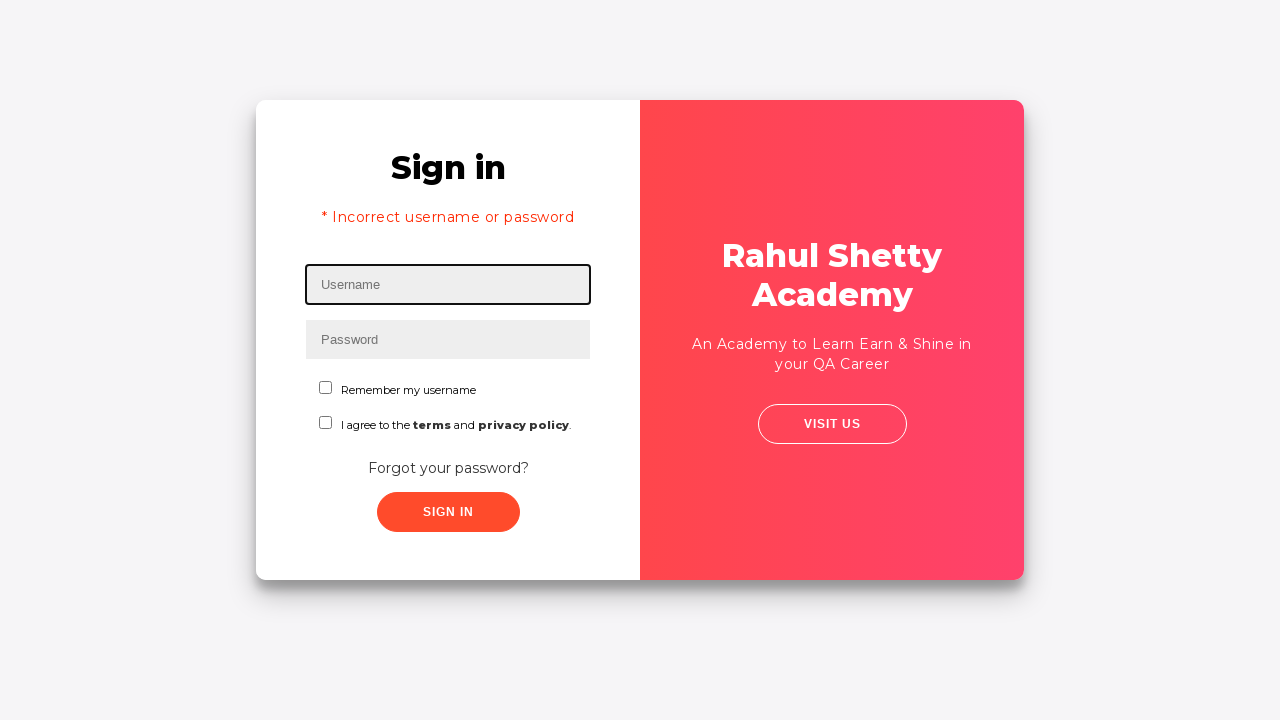

Clicked 'Forgot your password?' link at (448, 468) on text=Forgot your password?
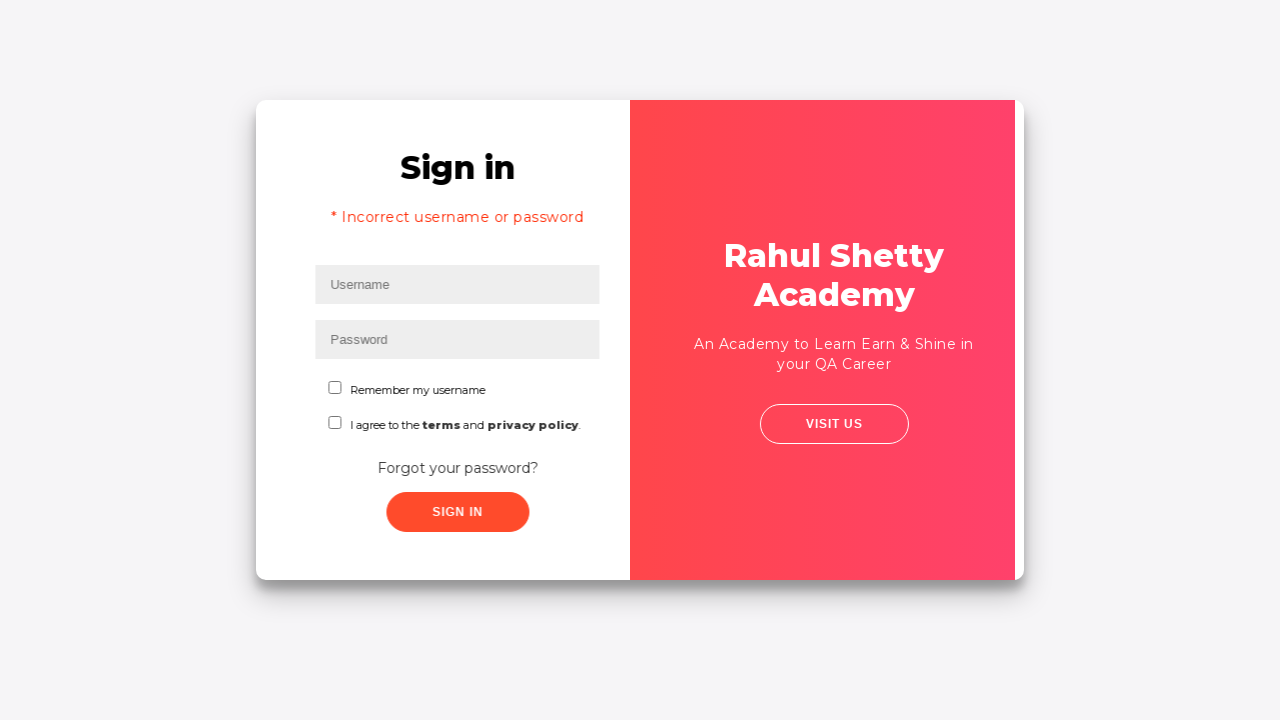

Reset password form loaded
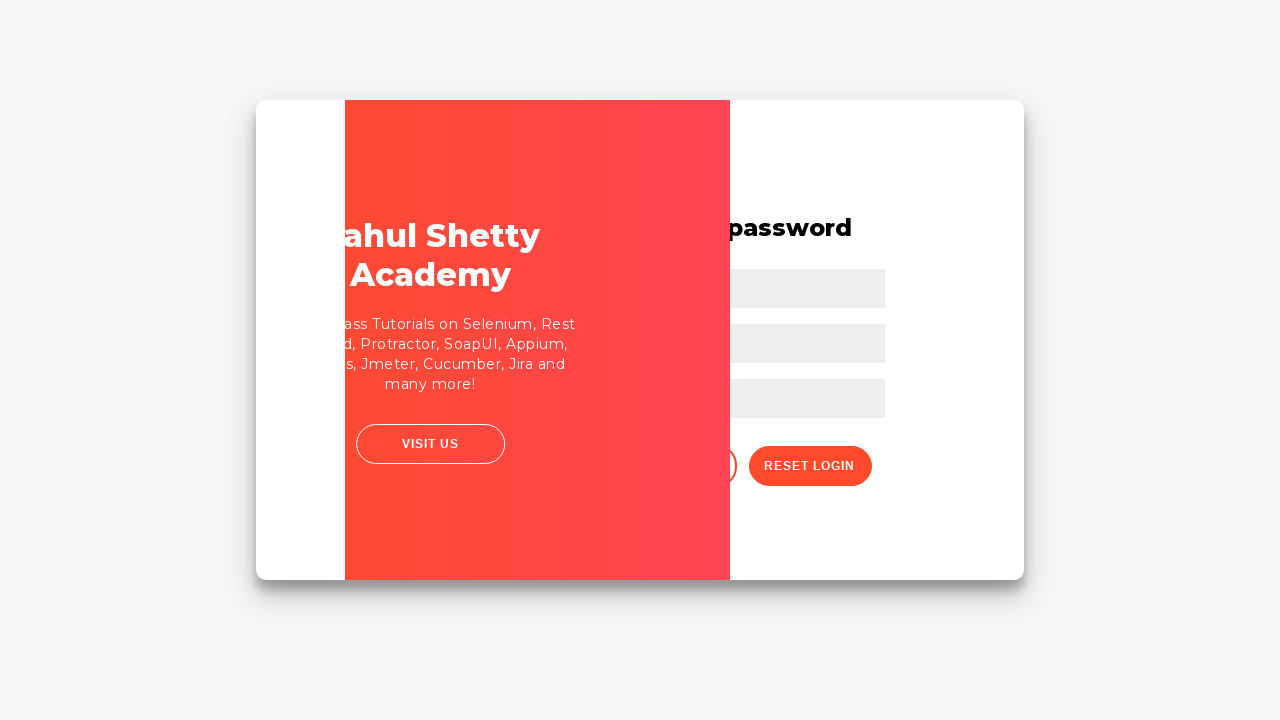

Filled name field with 'EricRicketts' in reset password form on input[placeholder='Name']
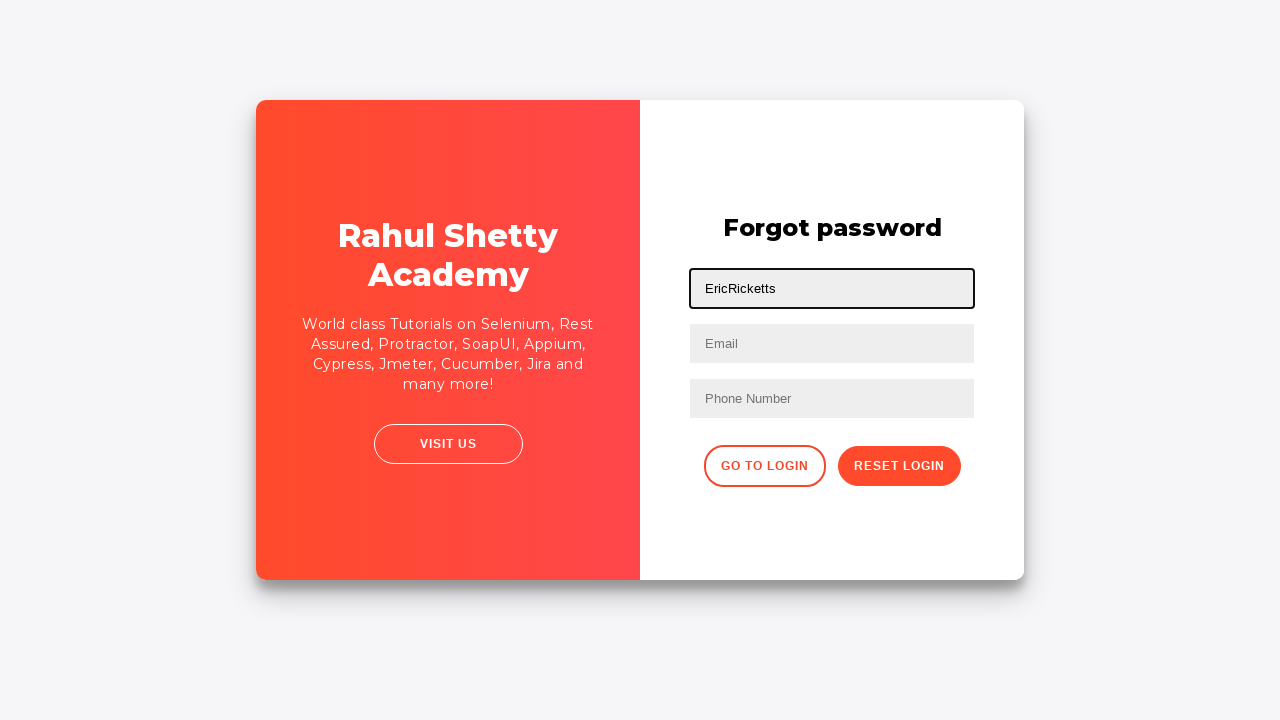

Filled email field with 'eric_ricketts@icloud.com' in reset password form on input[placeholder='Email']
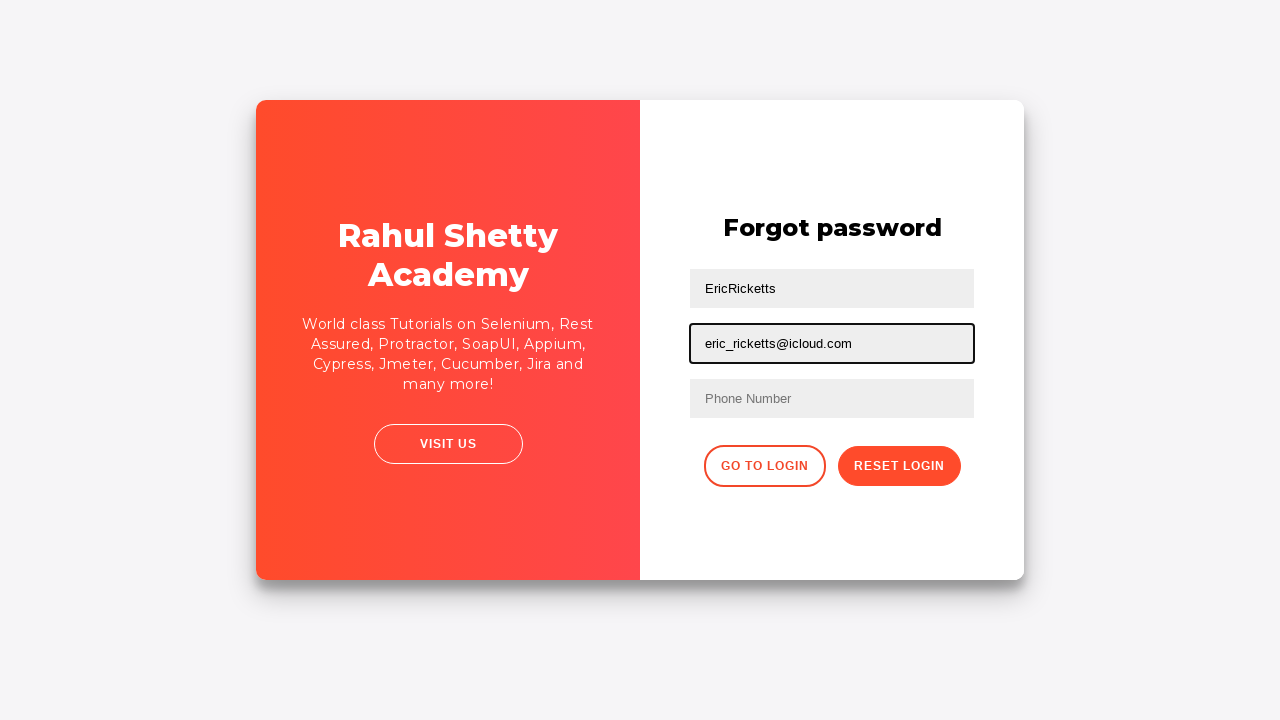

Cleared name field on input[placeholder='Name']
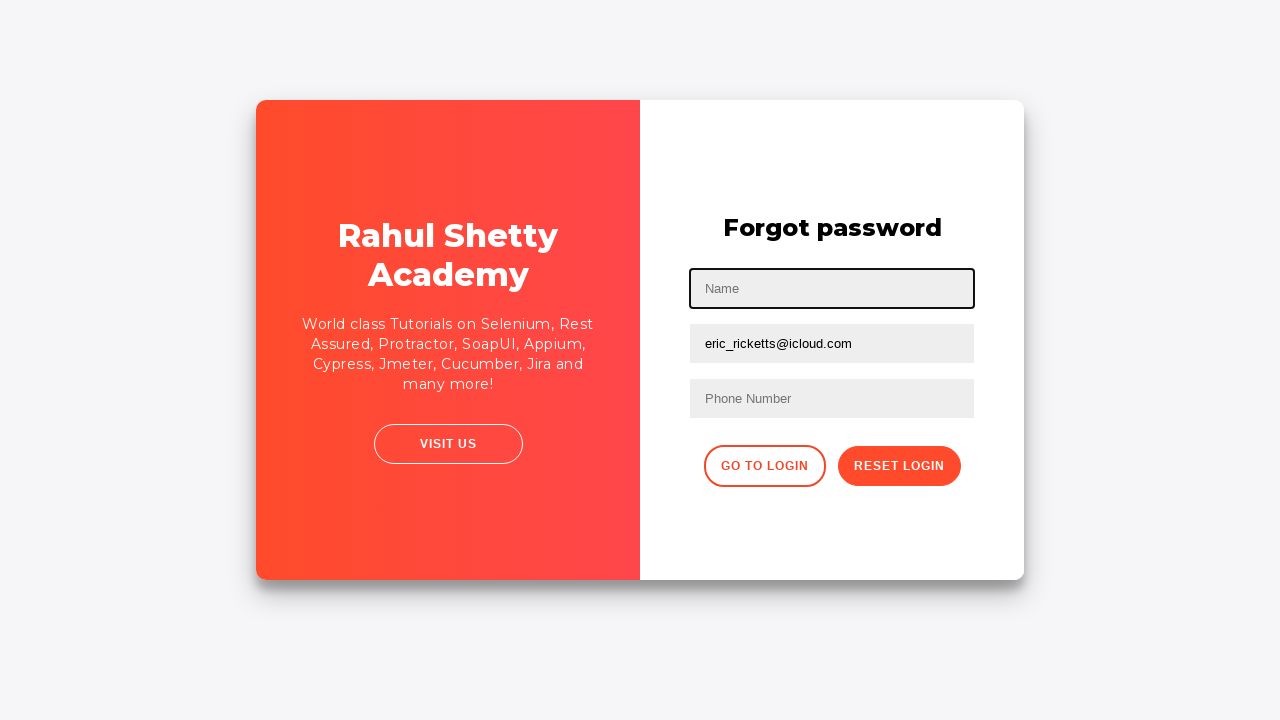

Cleared email field on input[placeholder='Email']
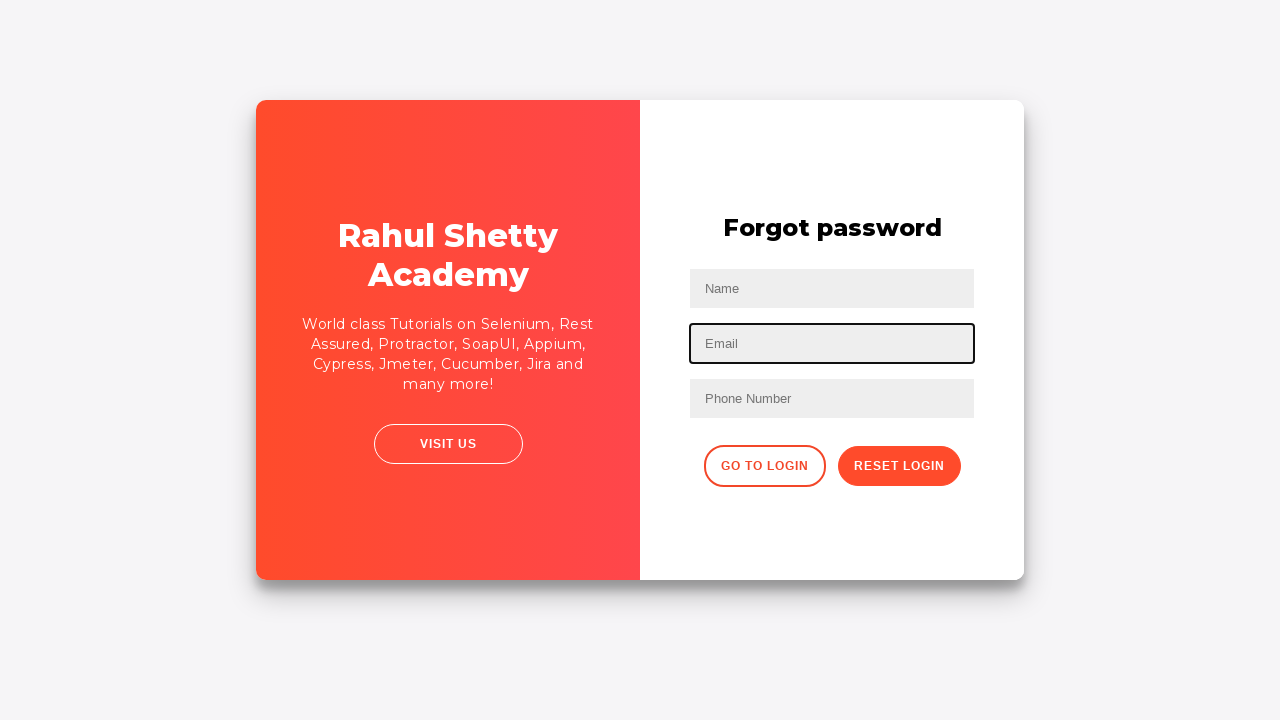

Filled name field using form > input:nth-child(2) selector with 'EricRicketts' on form > input:nth-child(2)
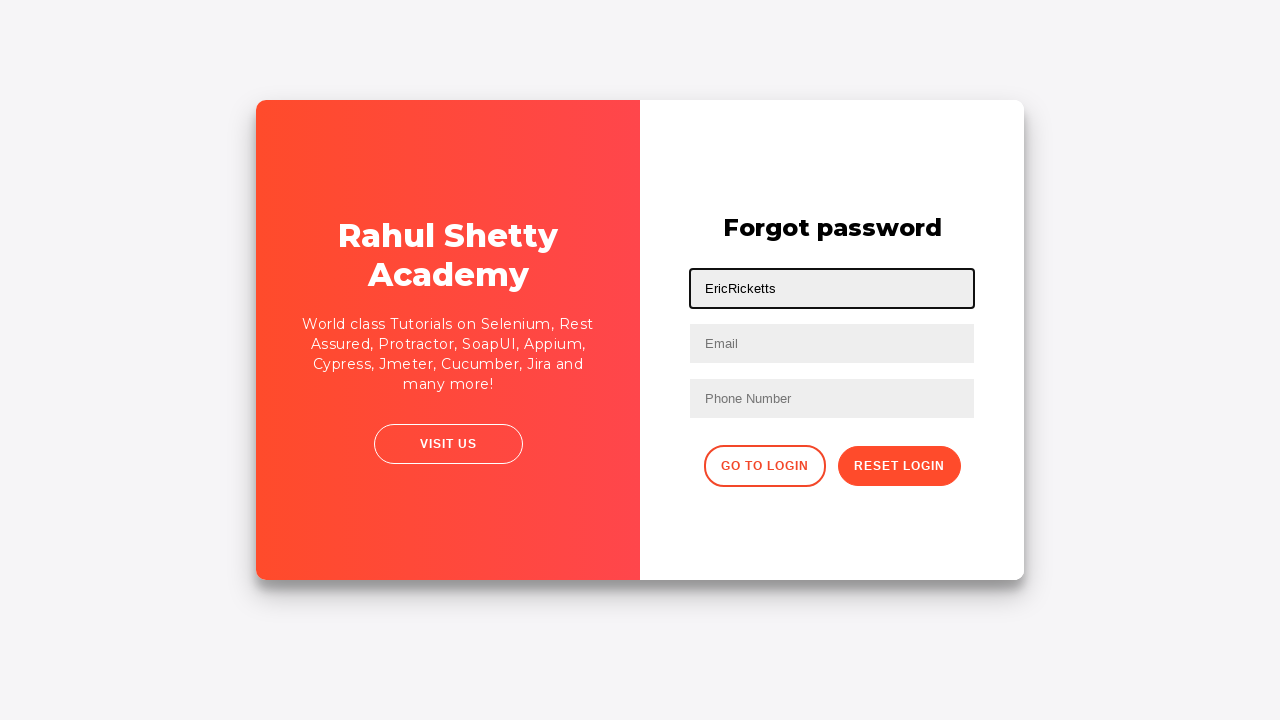

Filled email field using form > input:nth-child(3) selector with 'eric_ricketts@icloud.com' on form > input:nth-child(3)
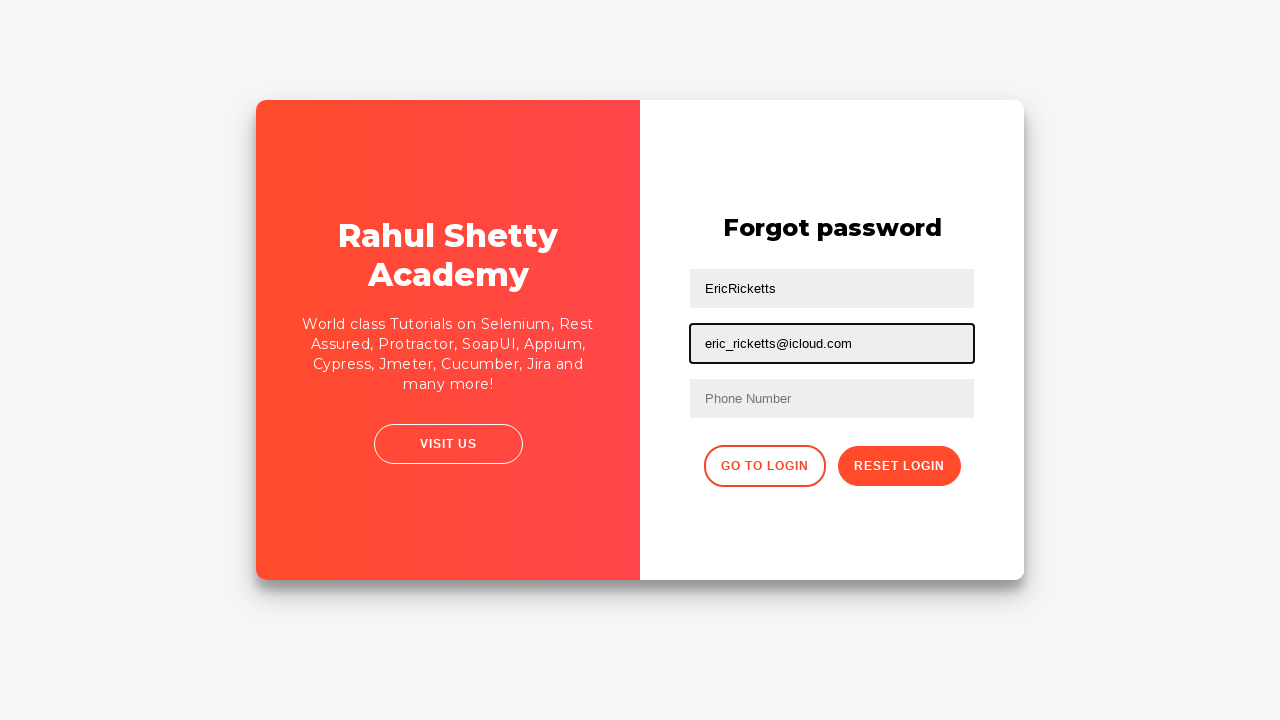

Filled phone number field using form > input:nth-child(4) selector with '919-449-5529' on form > input:nth-child(4)
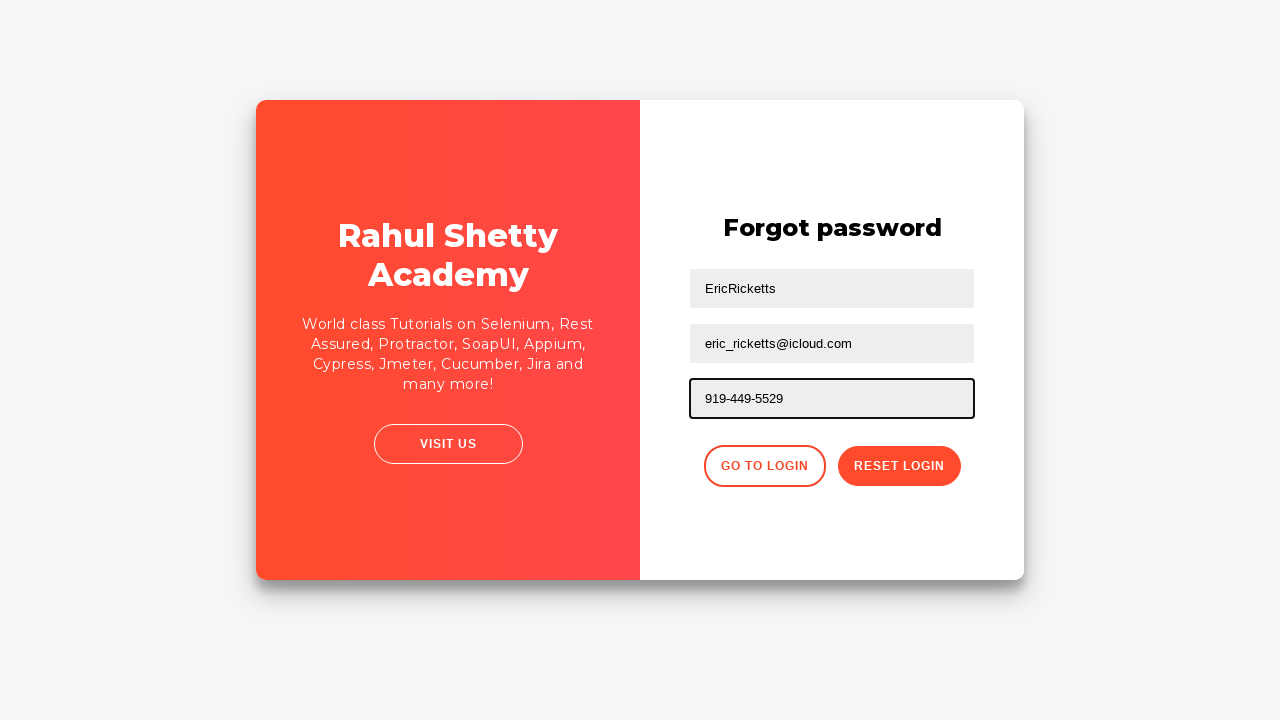

Clicked reset password button at (899, 466) on button.reset-pwd-btn
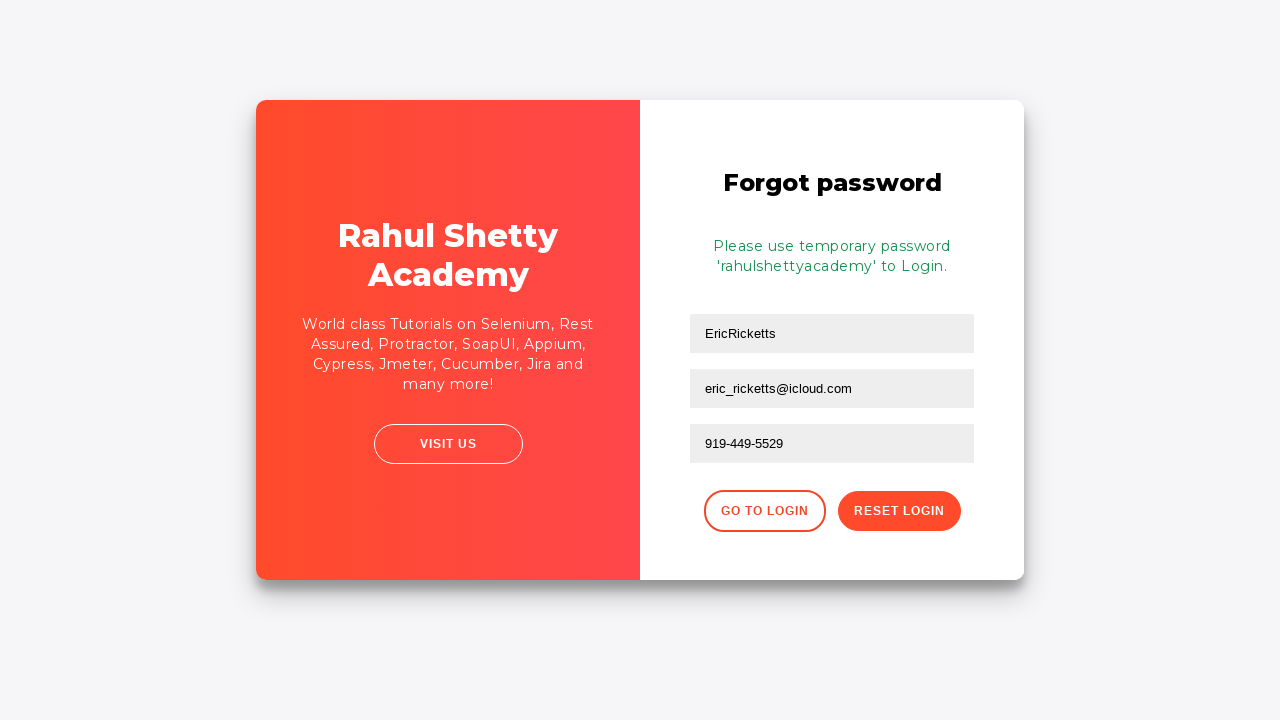

Password reset confirmation message appeared
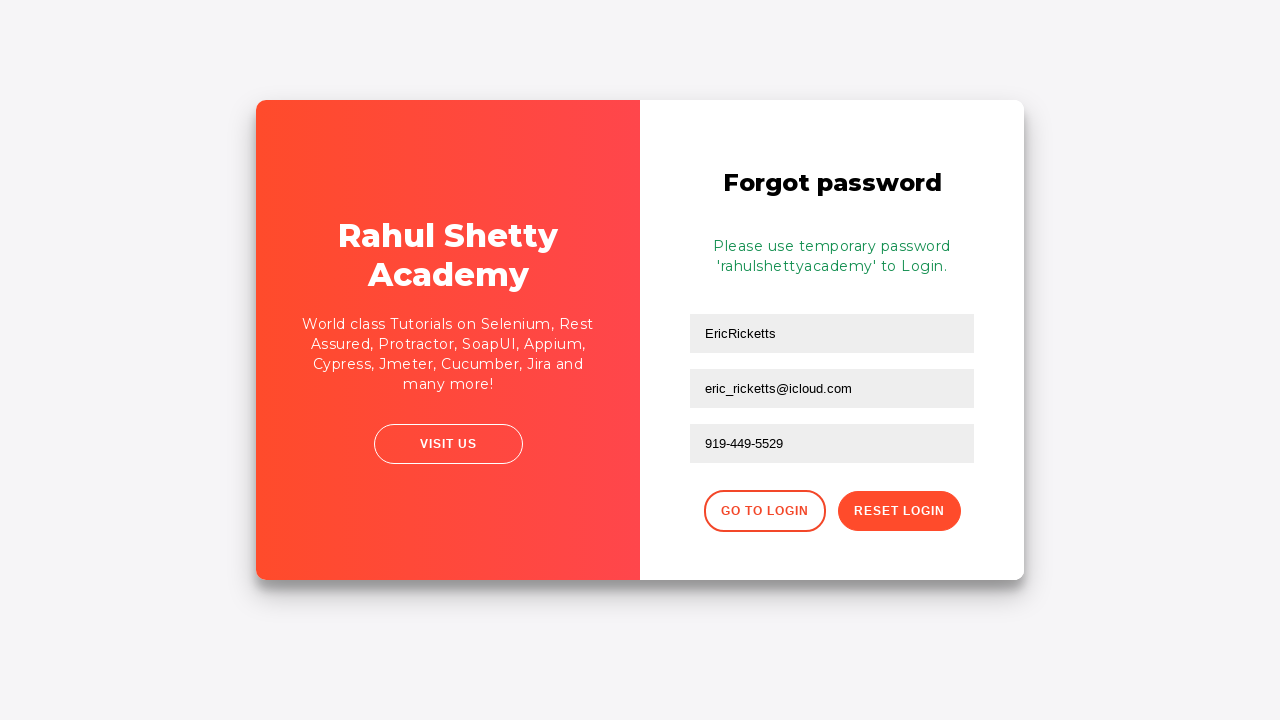

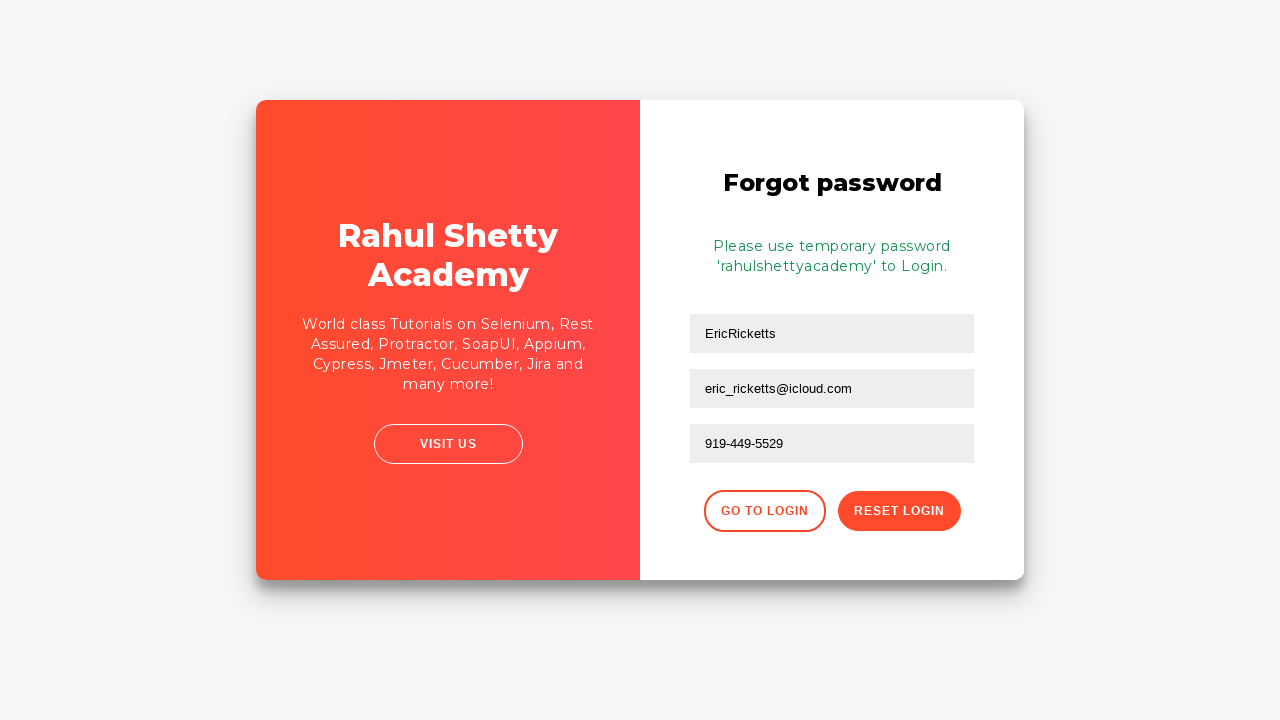